Tests frame navigation and form filling by switching between multiple frames, entering text in various fields, and selecting options from dropdowns

Starting URL: https://www.hyrtutorials.com/p/frames-practice.html

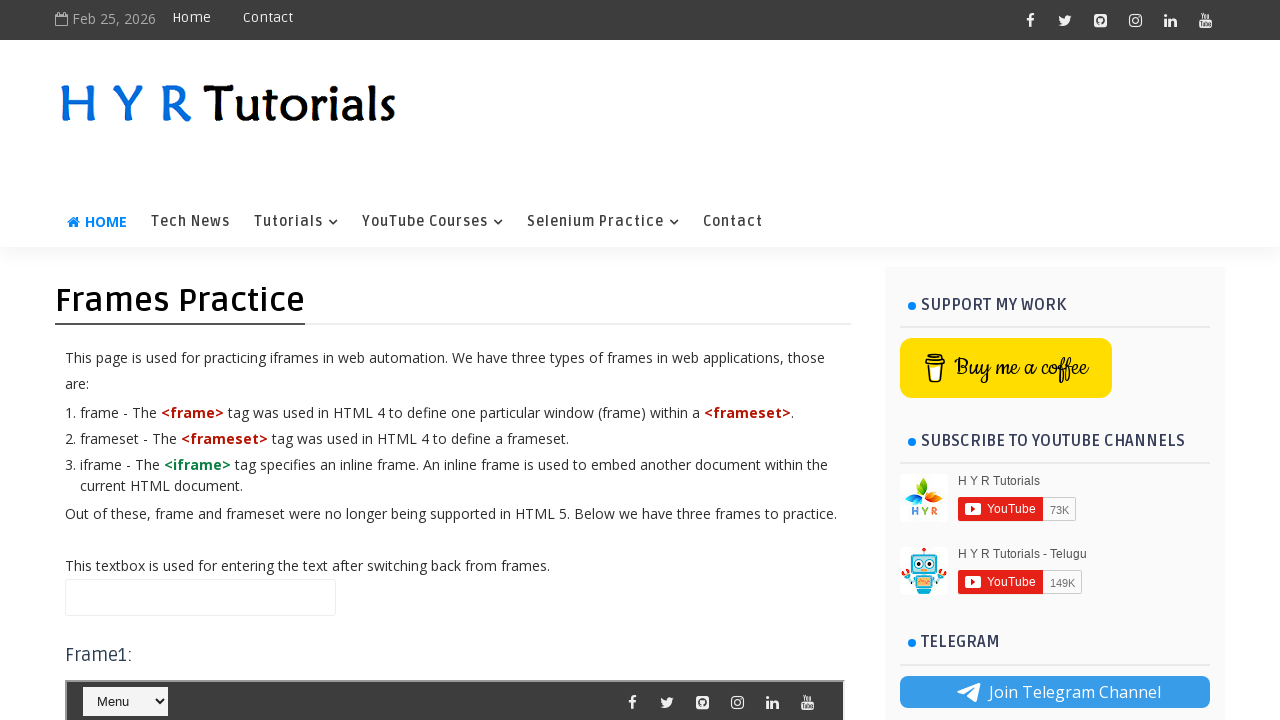

Filled main page text box with 'Chiranjeevi' on .frmTextBox
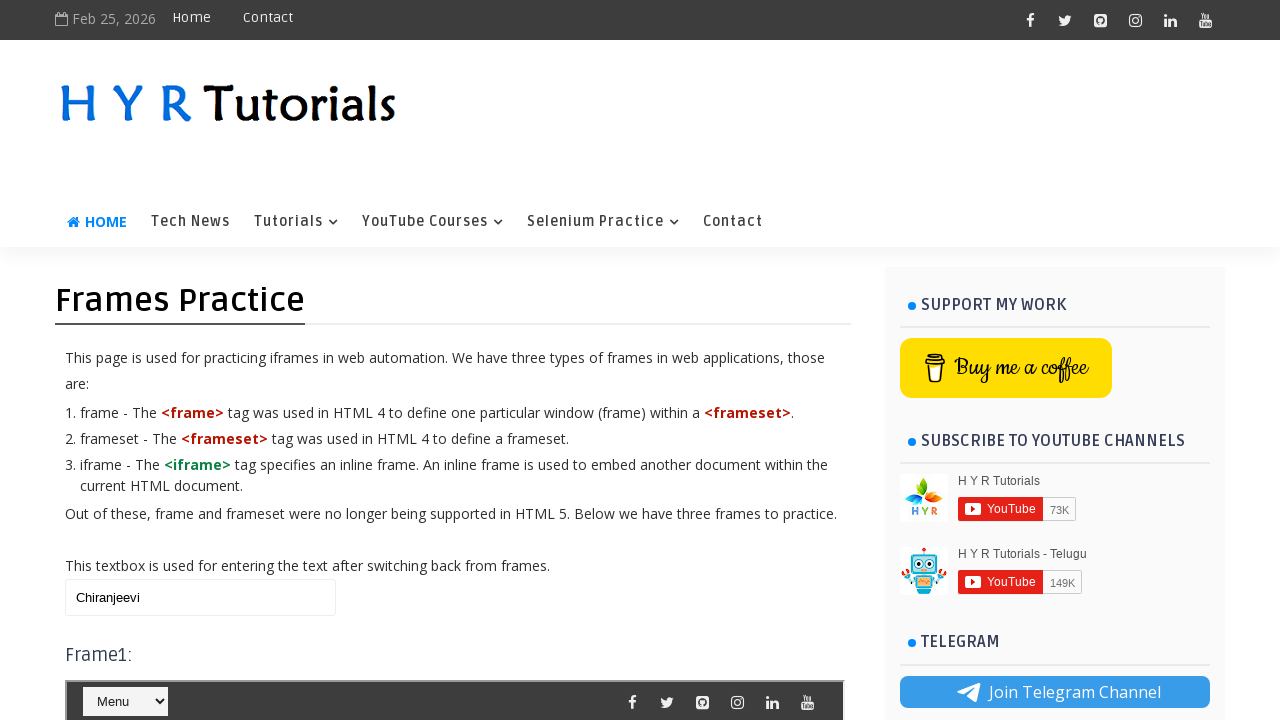

Switched to frame 'frm1'
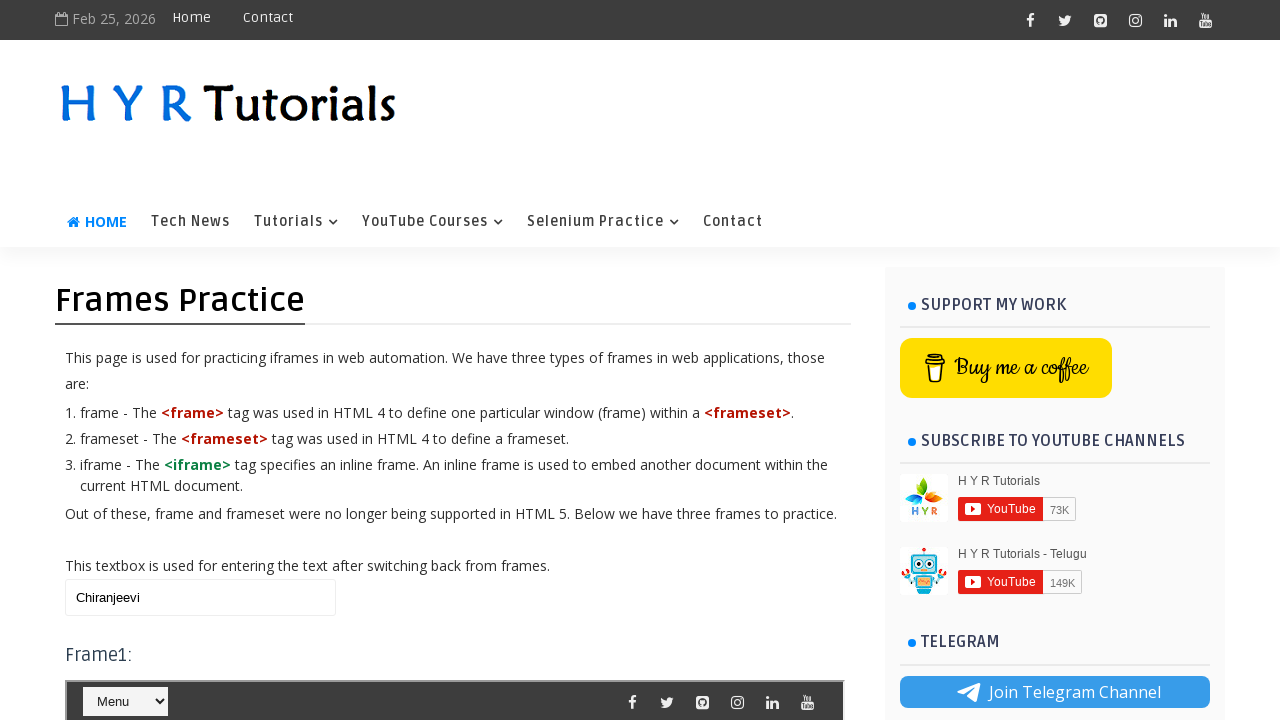

Selected 'Java' from course dropdown in frame 1
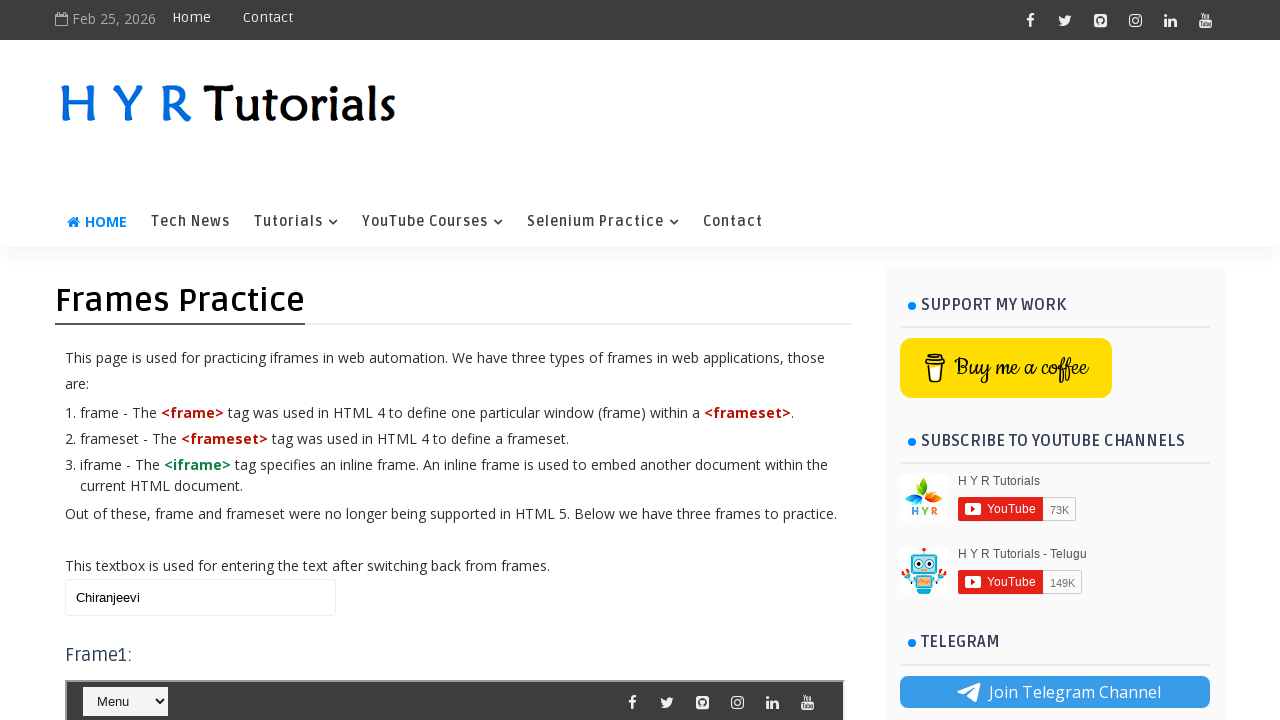

Cleared the main page text box on .frmTextBox
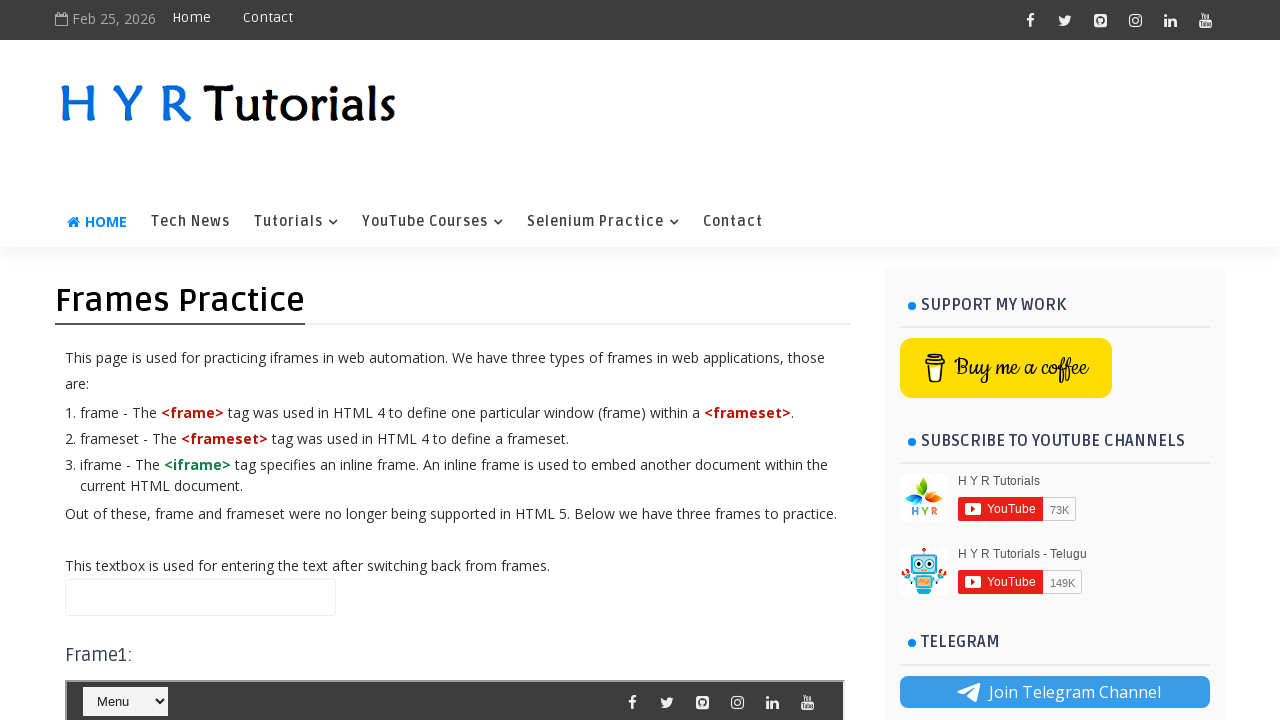

Switched to frame 'frm2'
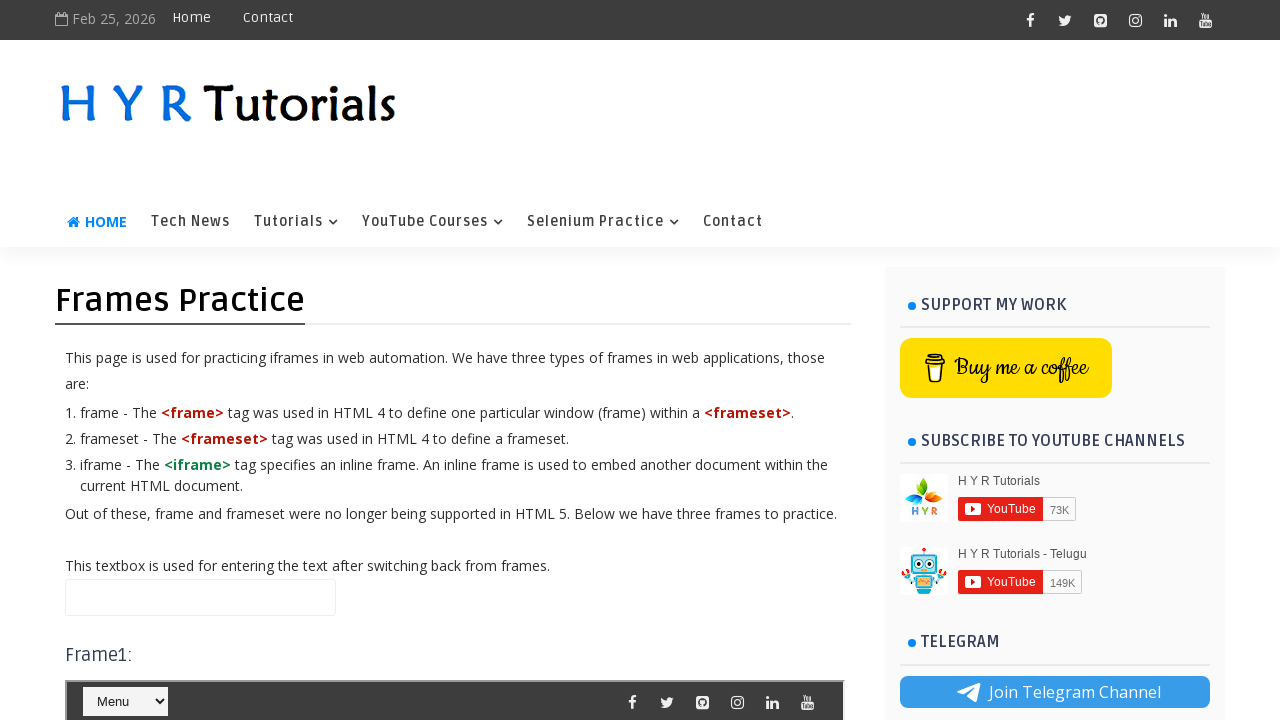

Filled first name field with 'jeevichiran' in frame 2 on #firstName
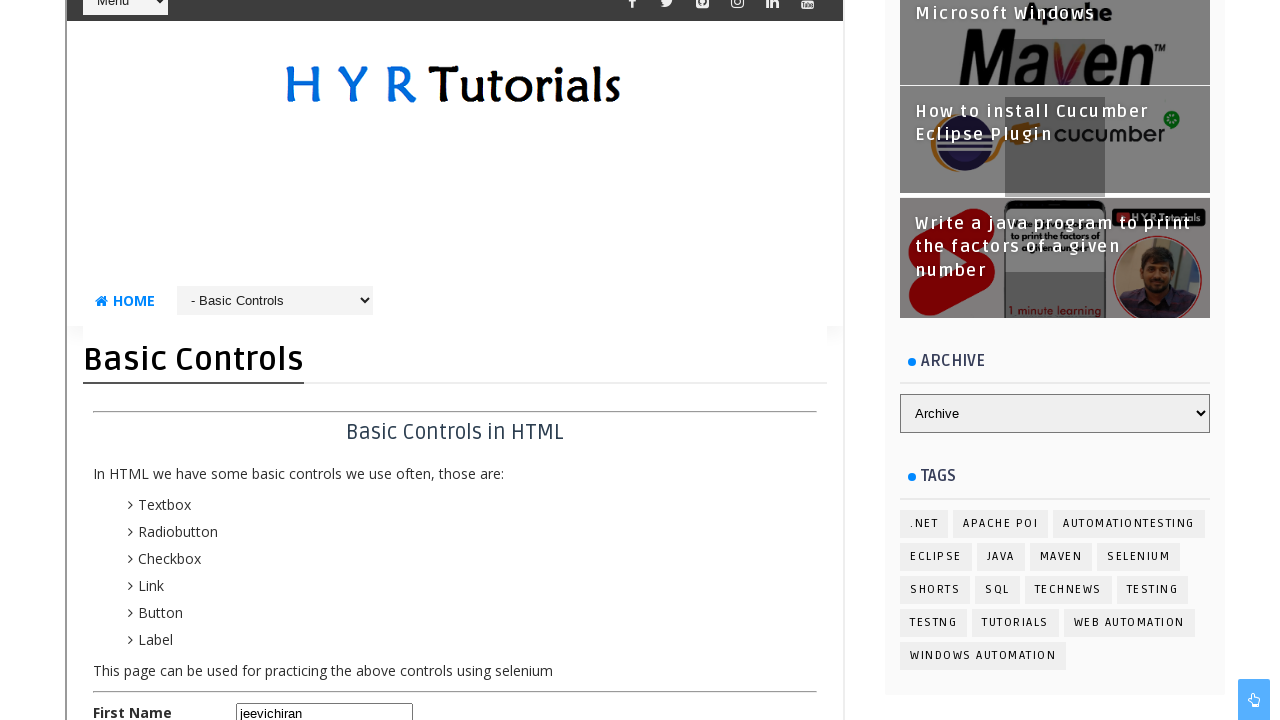

Filled last name field with 'poornima' in frame 2 on #lastName
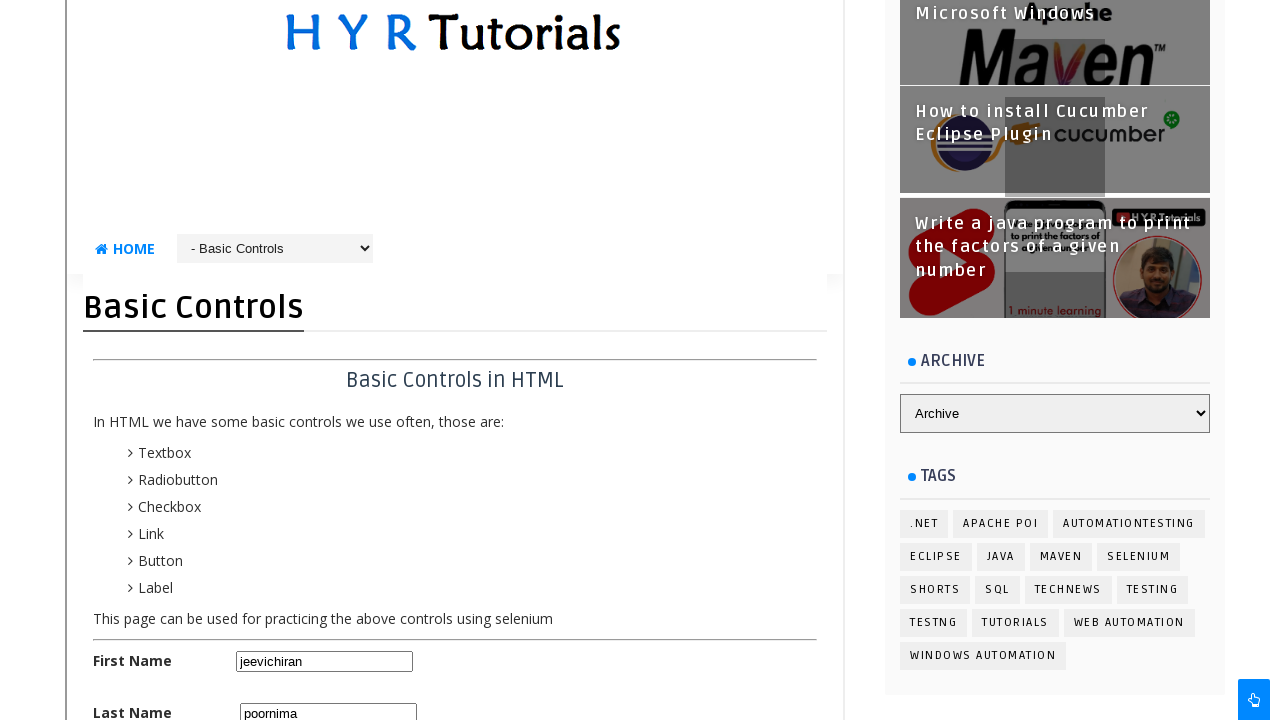

Filled main page text box with 'priyadharshini' on .frmTextBox
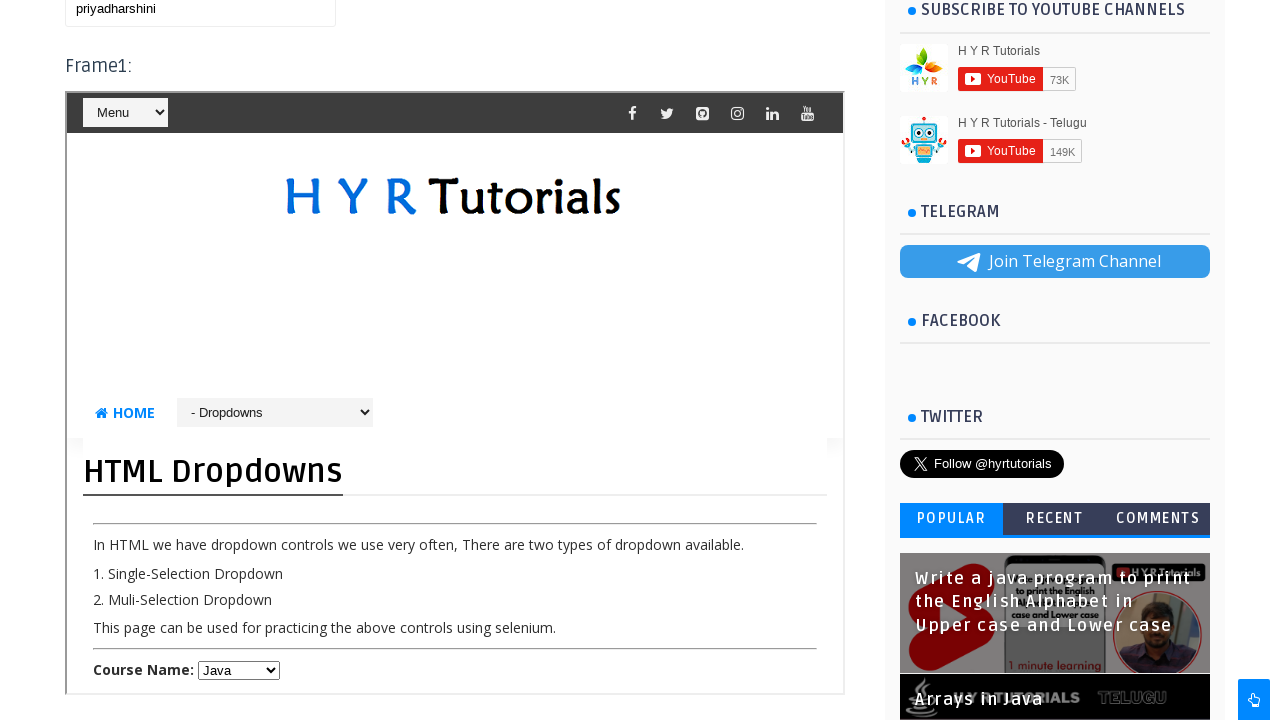

Selected 'Dot Net' from course dropdown in frame 1
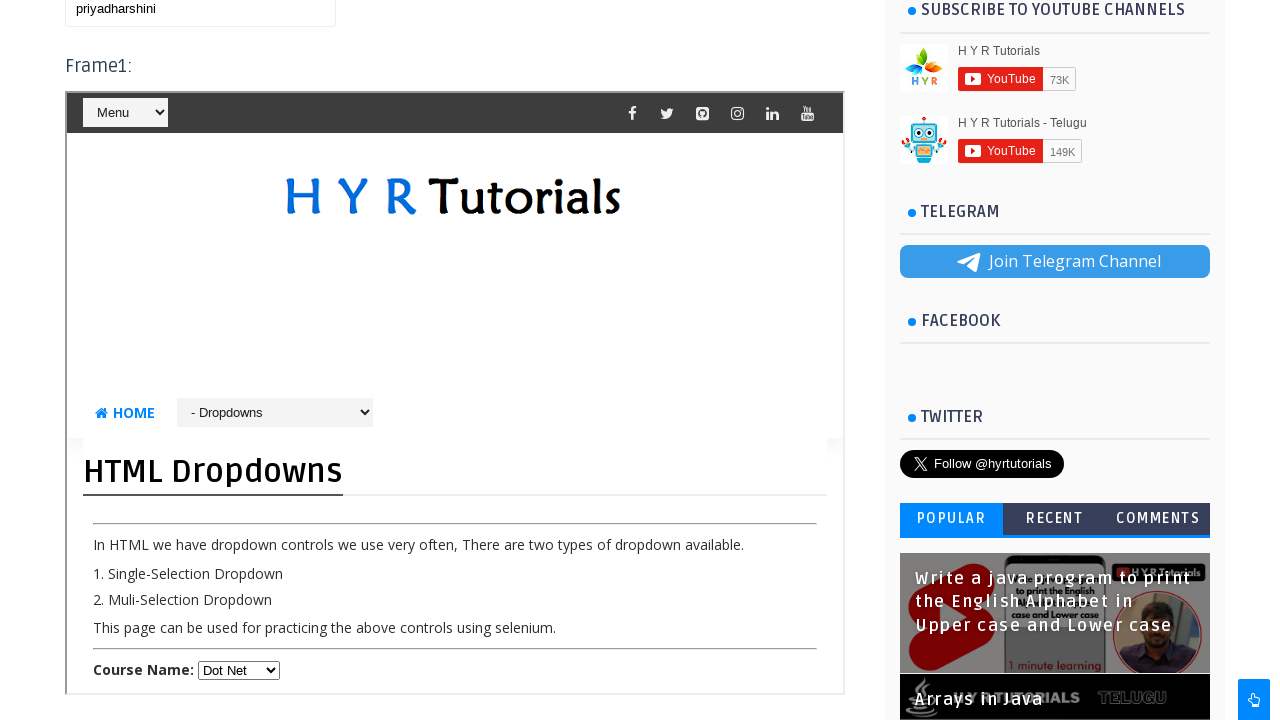

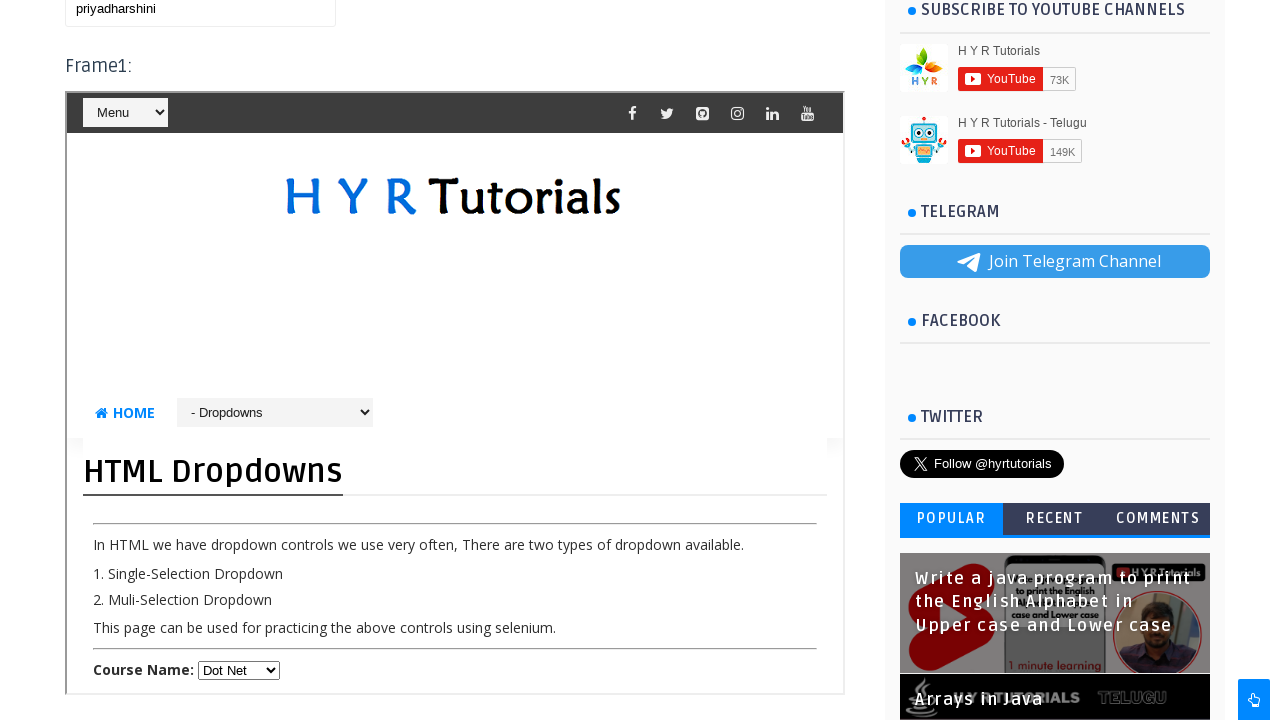